Tests double-click functionality on W3Schools try-it editor by clearing an input field, entering text, and double-clicking a copy button

Starting URL: https://www.w3schools.com/tags/tryit.asp?filename=tryhtml5_ev_ondblclick3

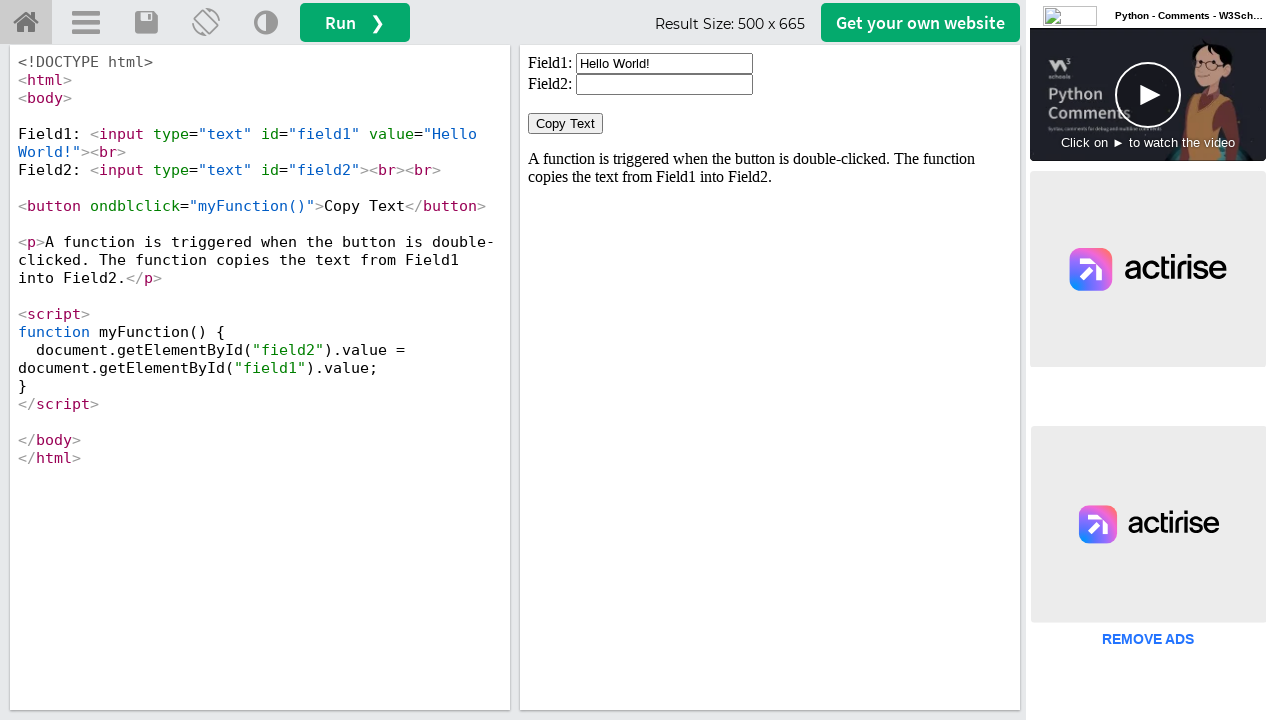

Located iframe containing the demo
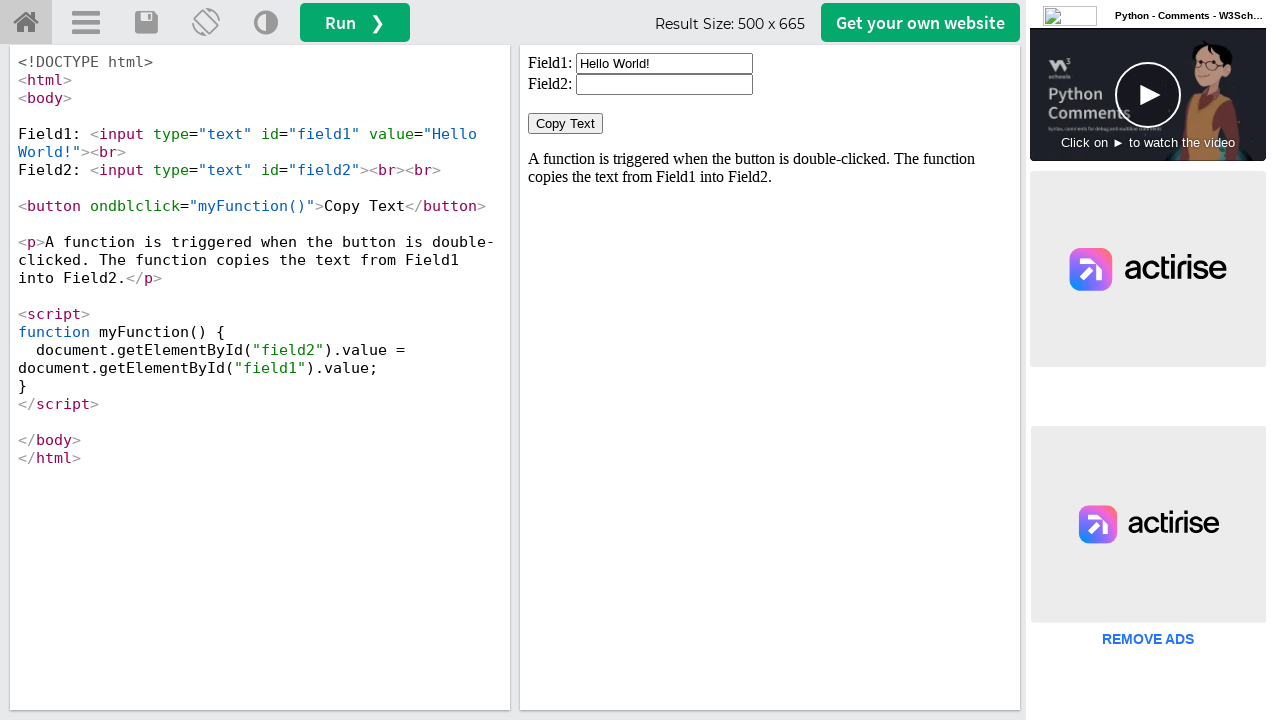

Cleared the input field #field1 on iframe[id='iframeResult'] >> internal:control=enter-frame >> #field1
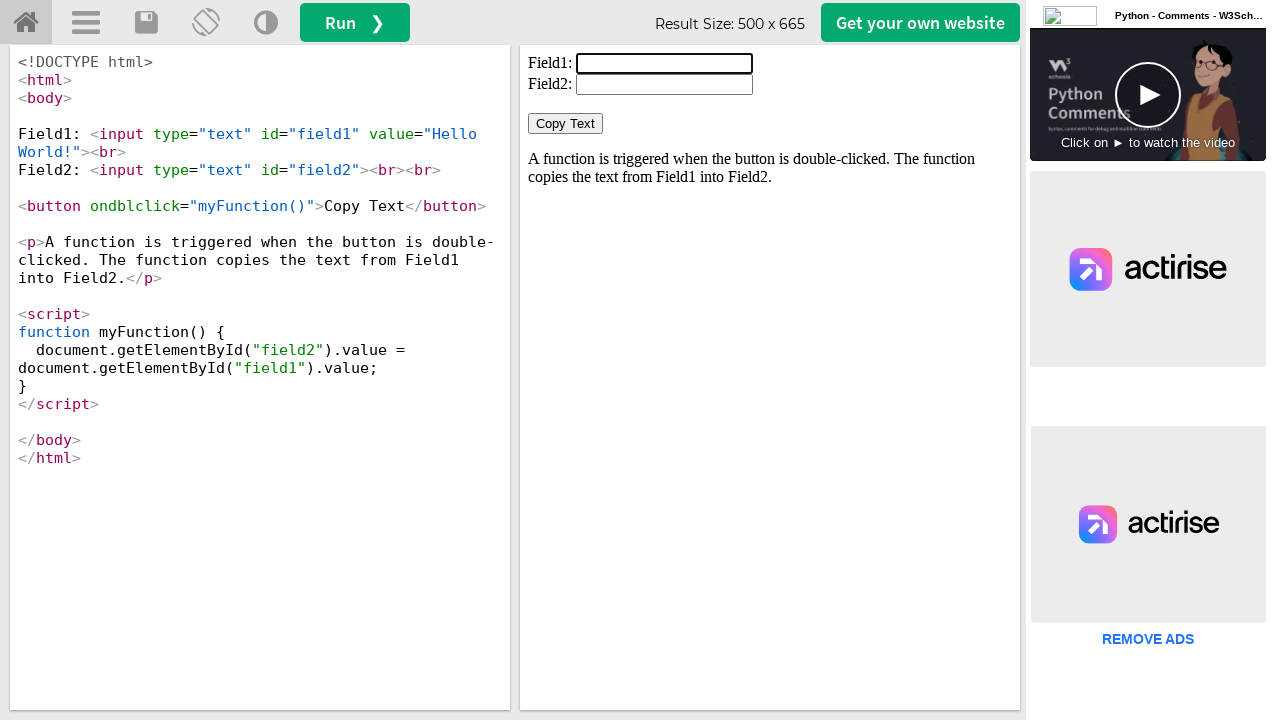

Filled input field with 'lochuuu!!' on iframe[id='iframeResult'] >> internal:control=enter-frame >> #field1
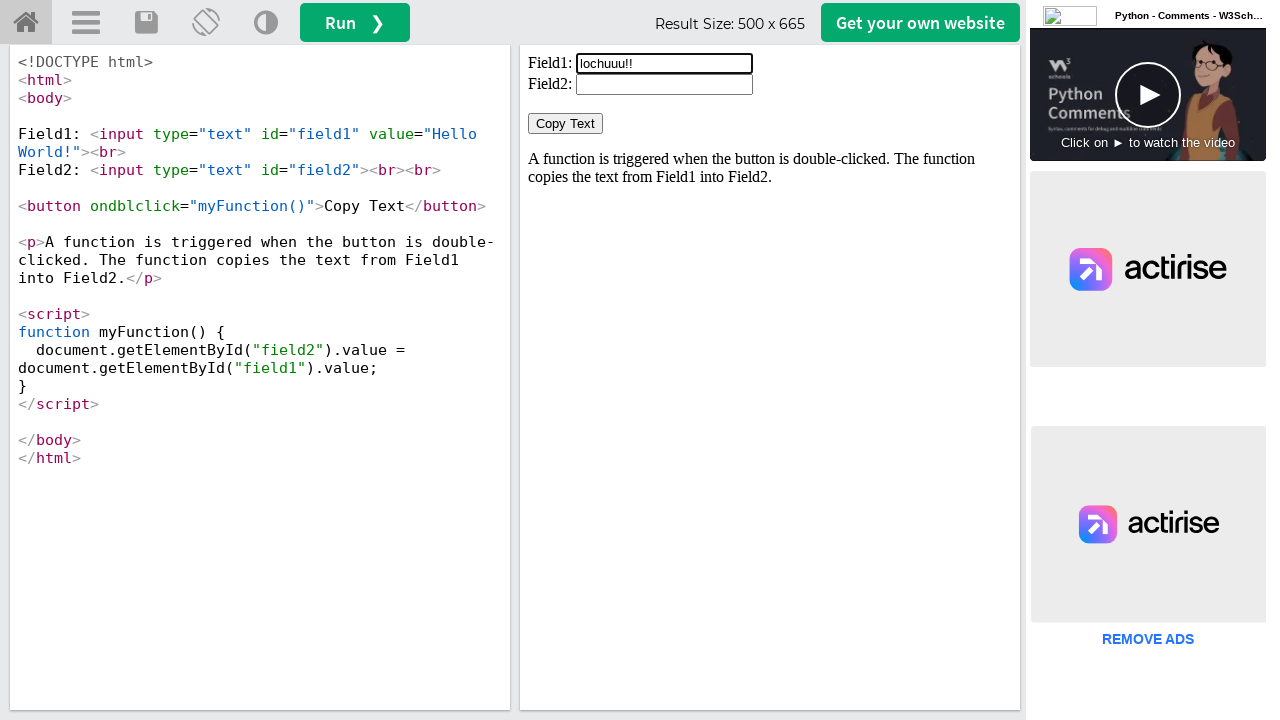

Double-clicked the 'Copy Text' button at (566, 124) on iframe[id='iframeResult'] >> internal:control=enter-frame >> xpath=//button[norm
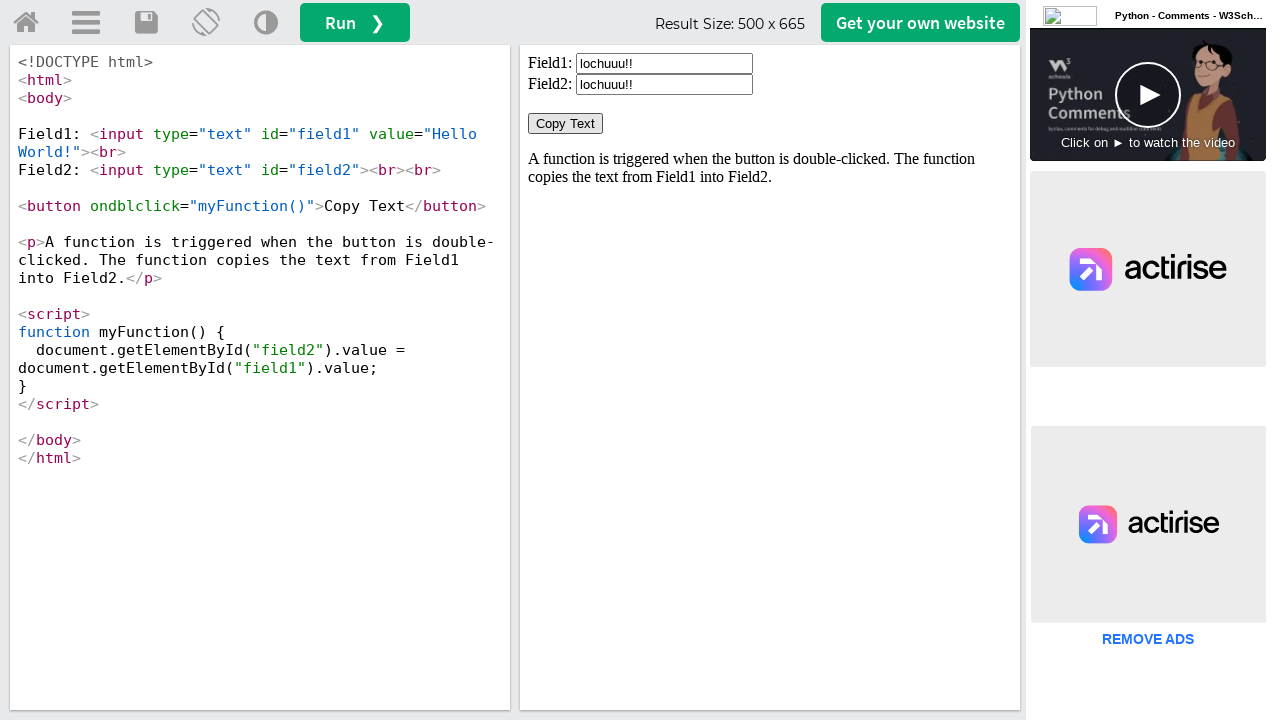

Waited 1000ms for action to complete
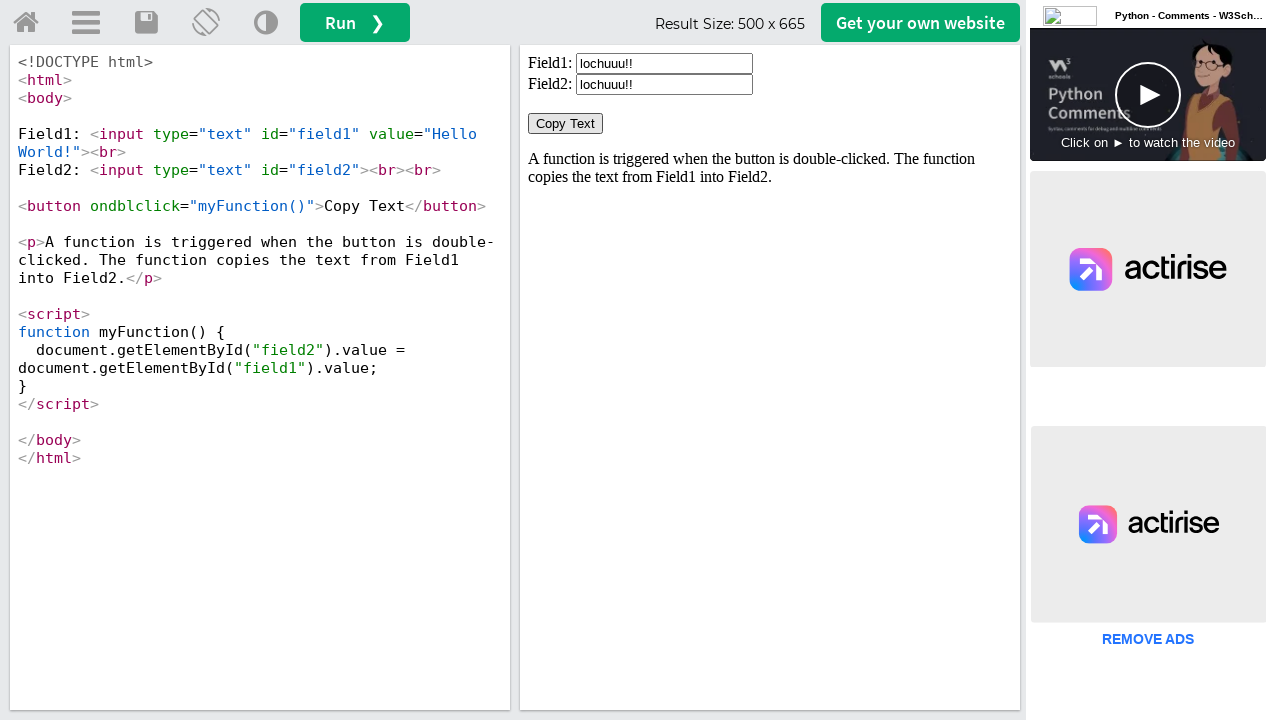

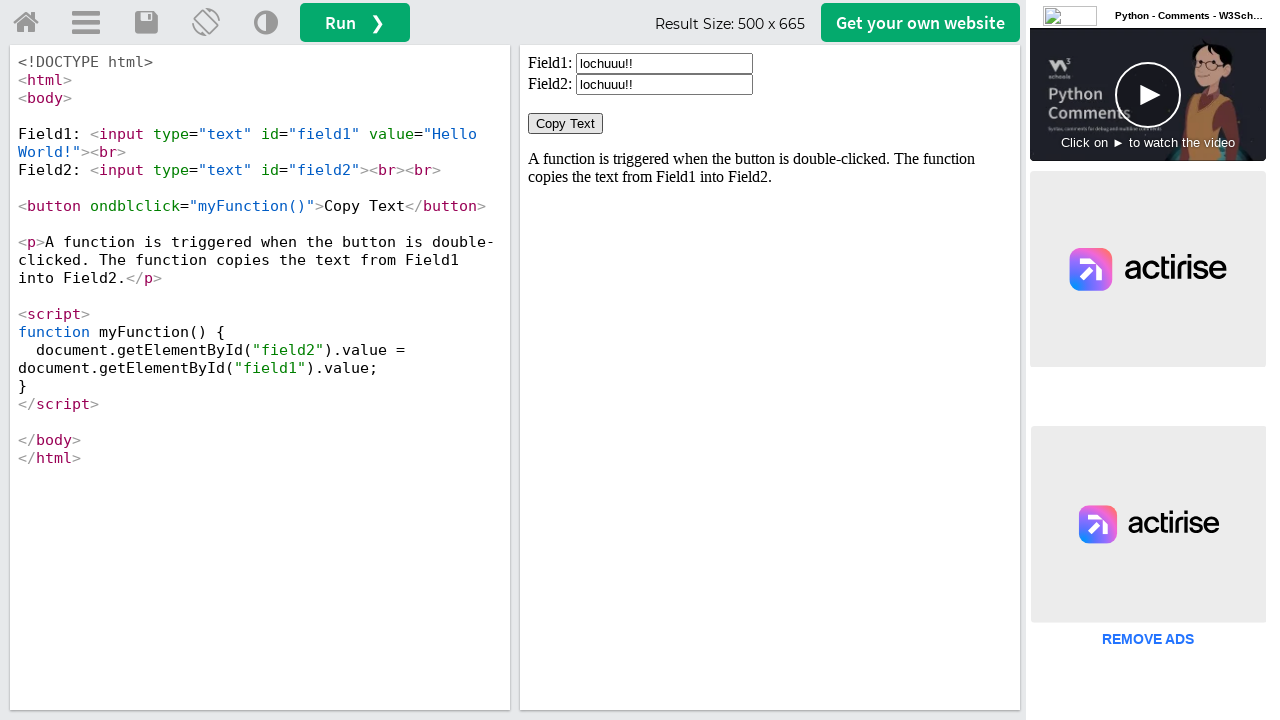